Tests form submission by clicking the submit button and verifying the confirmation message is displayed.

Starting URL: https://www.selenium.dev/selenium/web/web-form.html

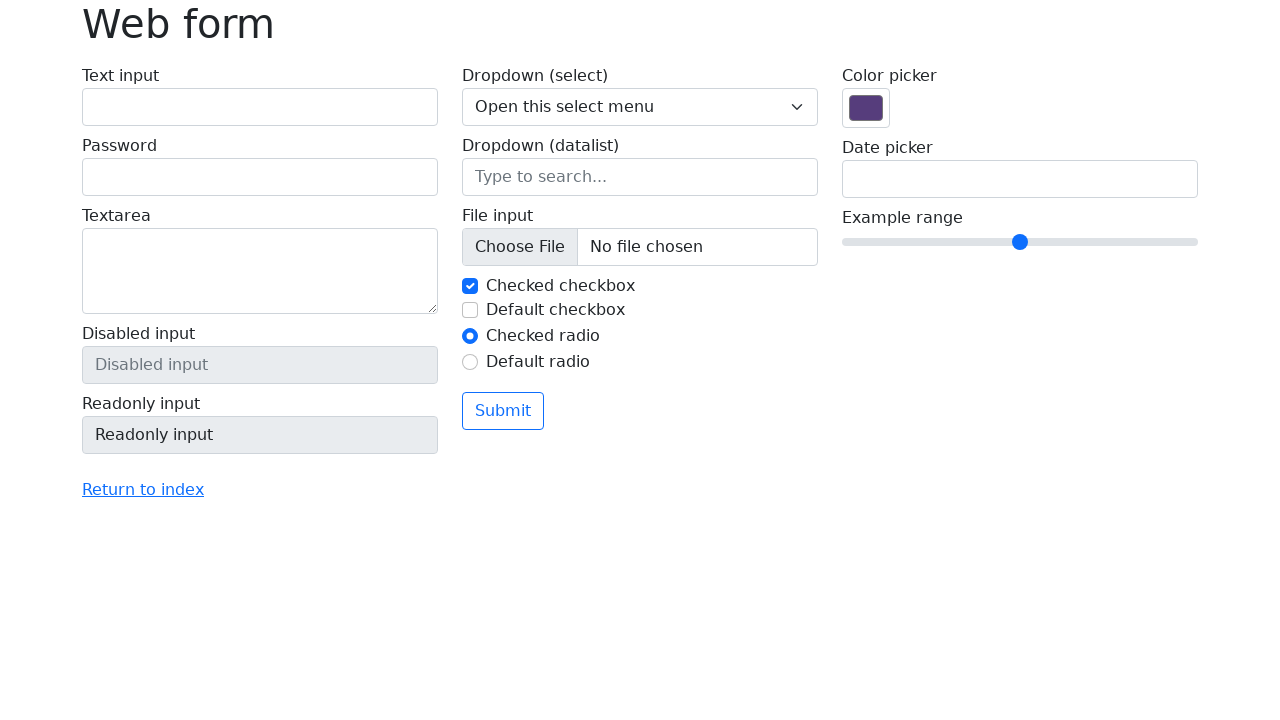

Clicked the submit button on the form at (503, 411) on button
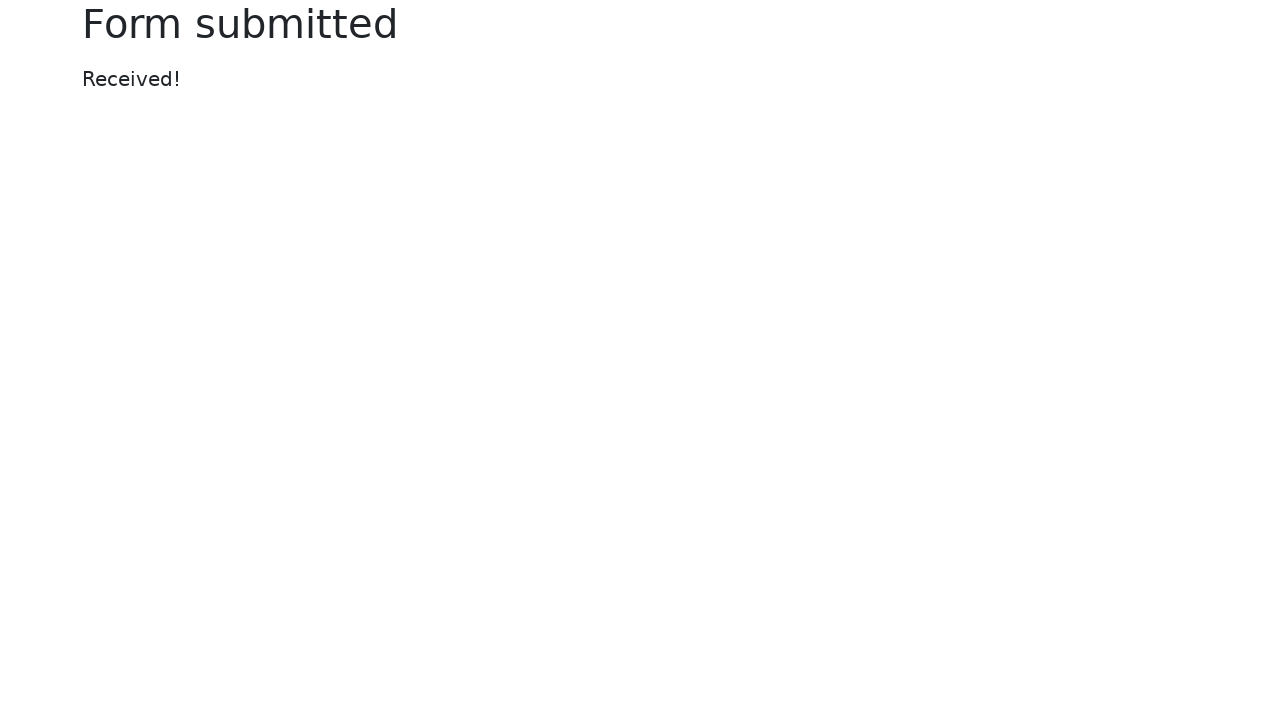

Form submission confirmation message loaded
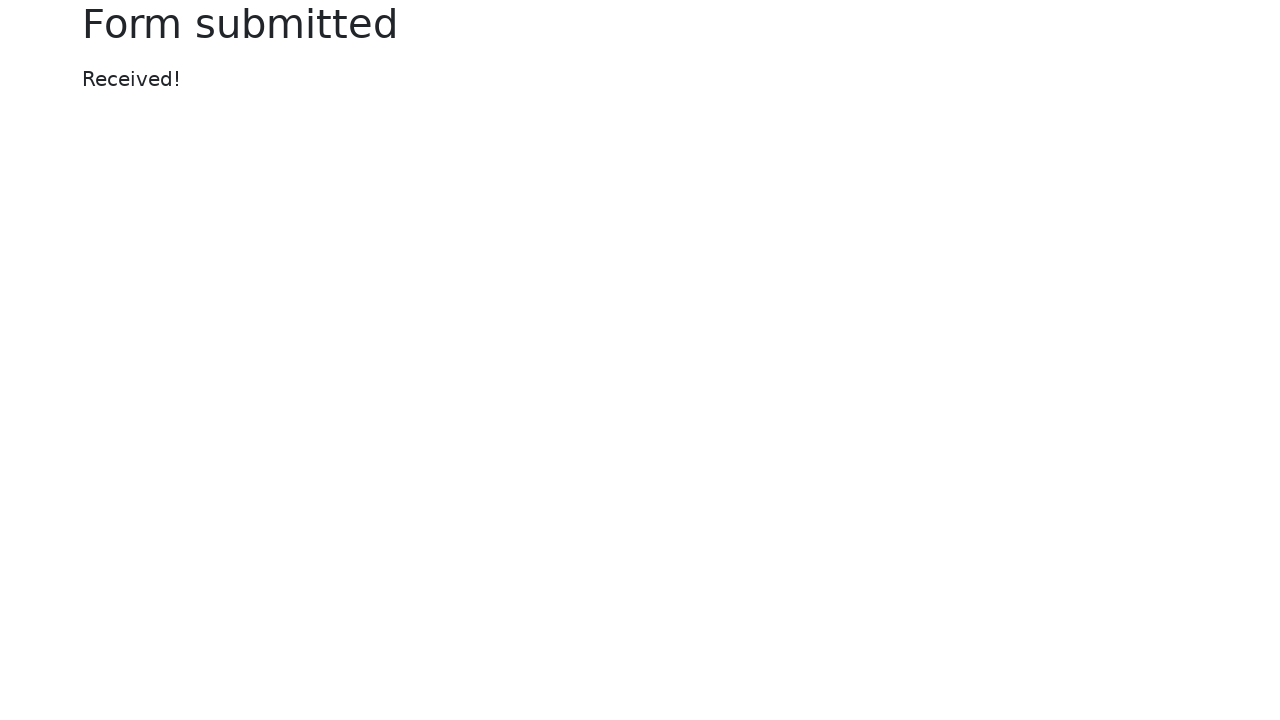

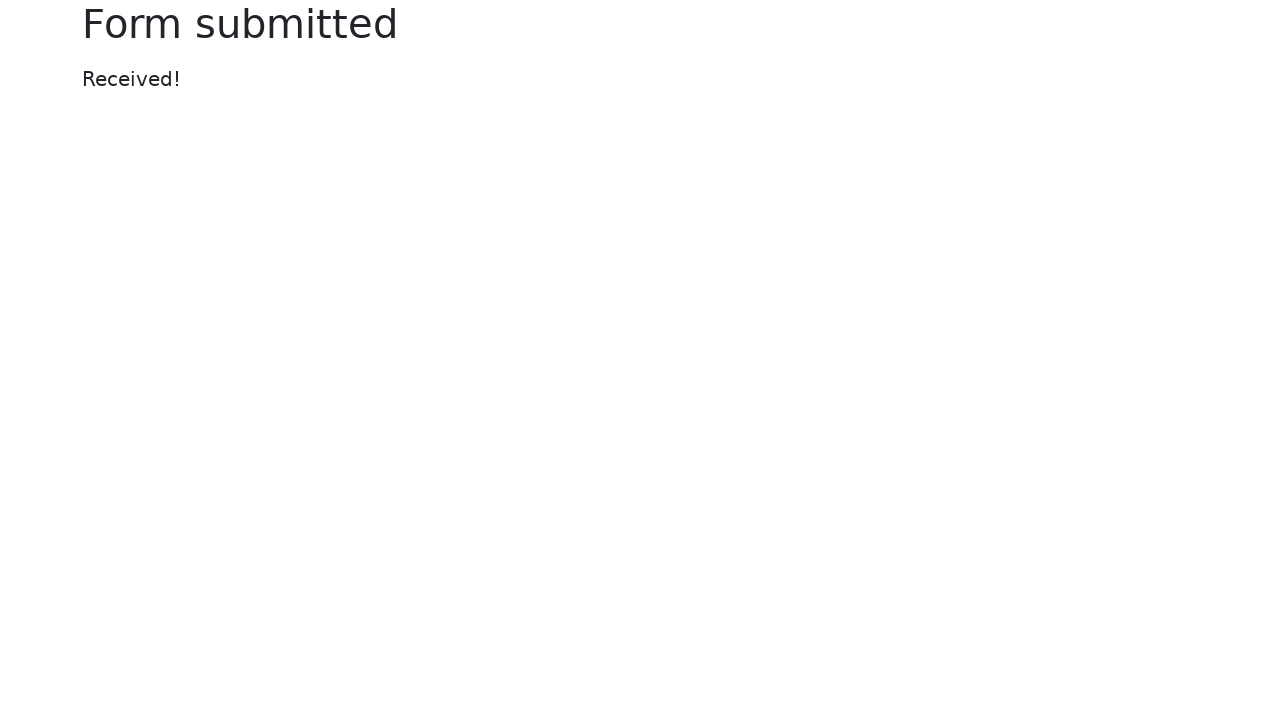